Tests dynamic controls functionality by checking the enabled state of a text field, clicking a toggle button to enable it, and verifying the state change

Starting URL: https://v1.training-support.net/selenium/dynamic-controls

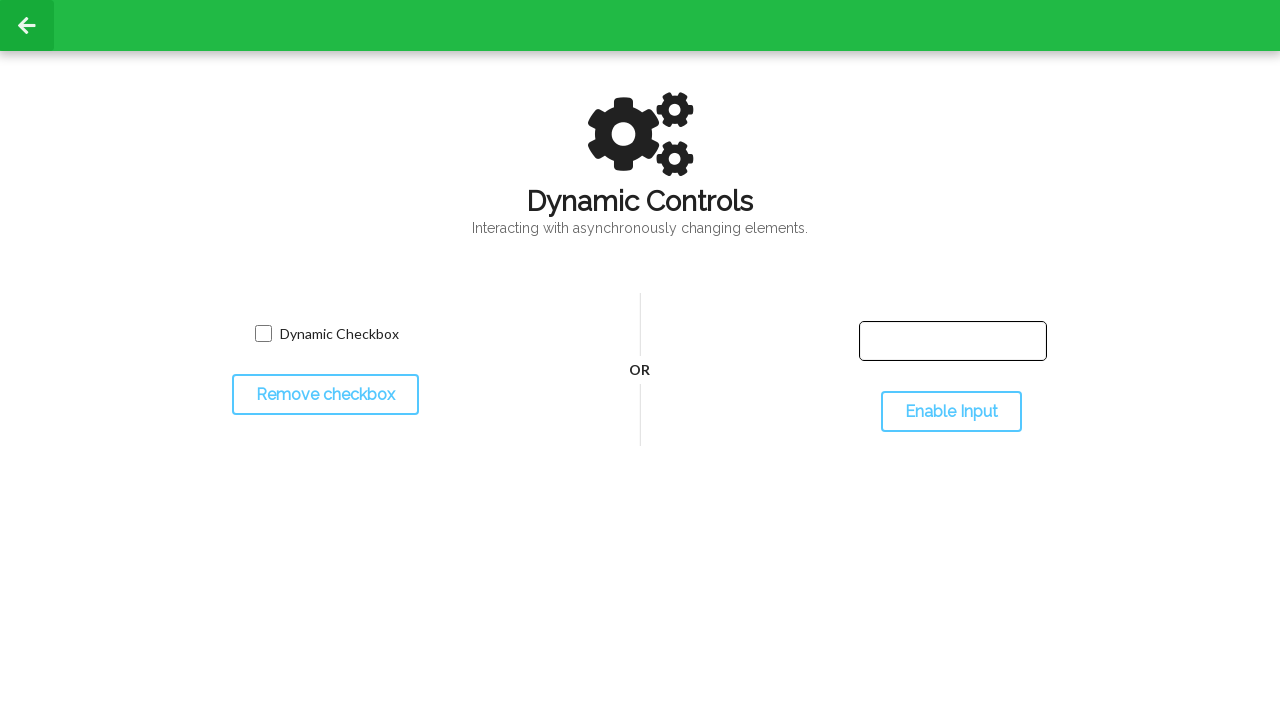

Located the text input field (#input-text)
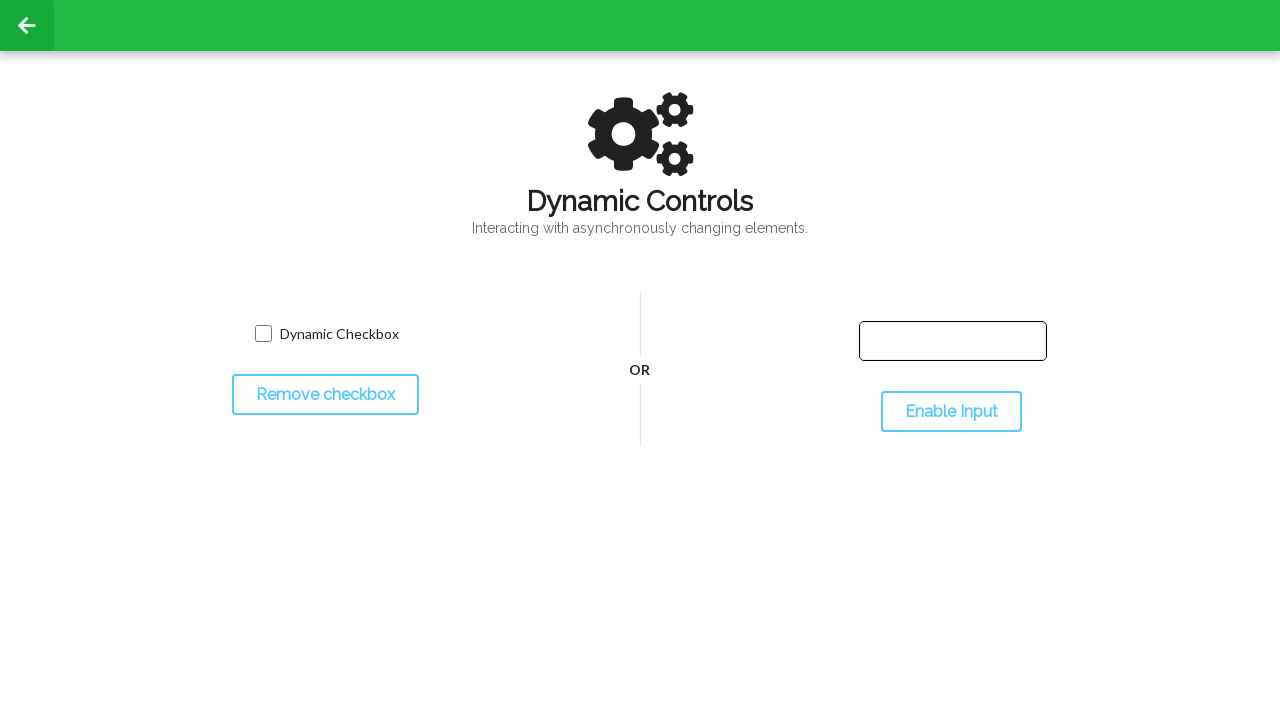

Clicked the toggle button to enable the input field at (951, 412) on #toggleInput
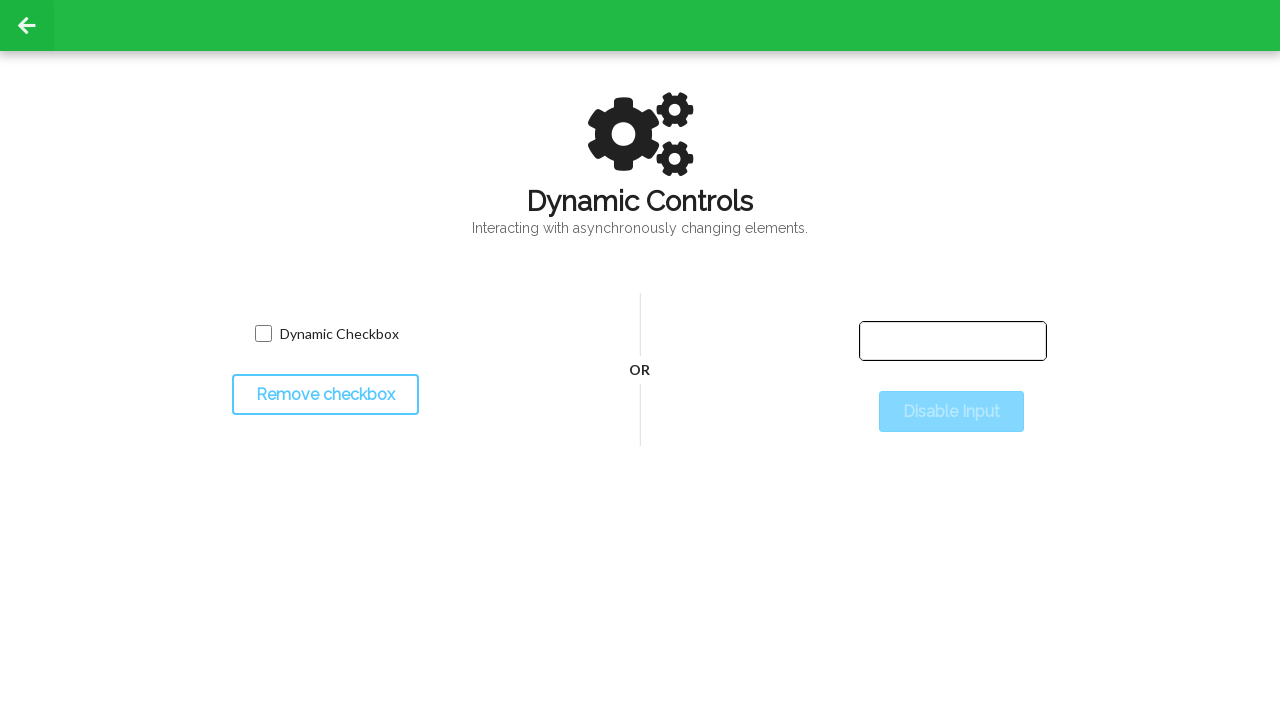

Verified that the text input field is now enabled
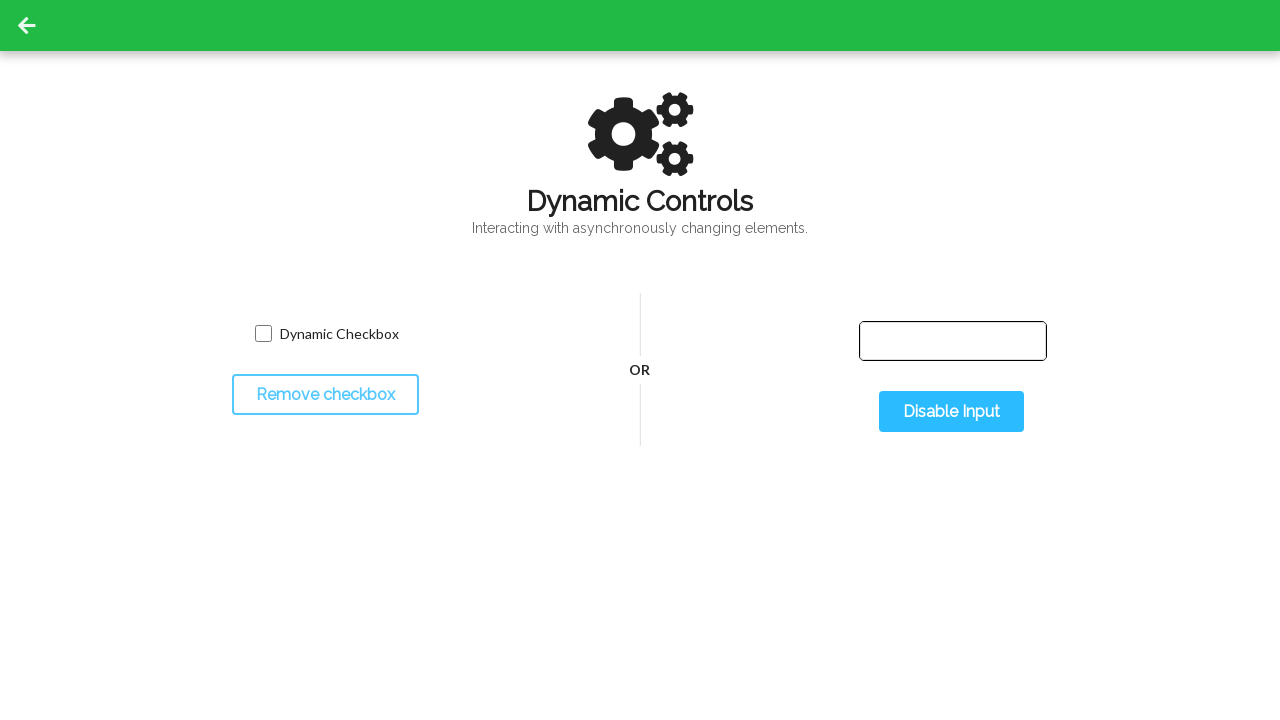

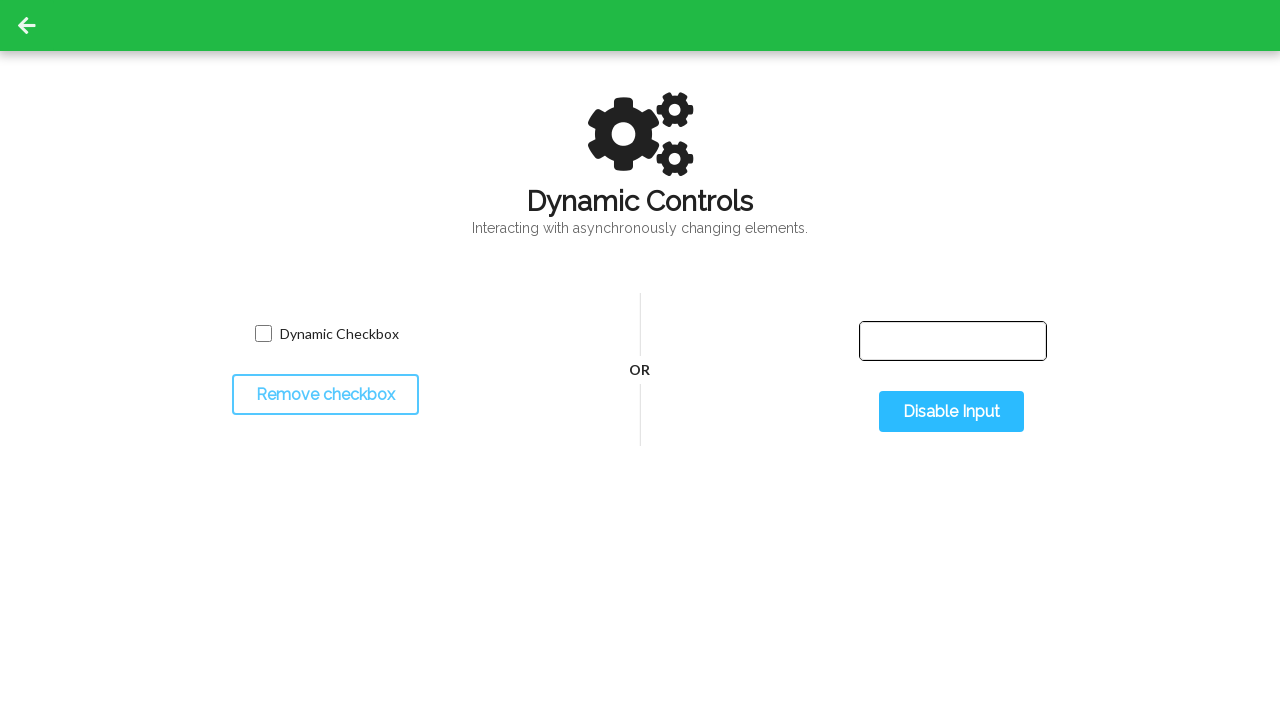